Tests radio button functionality by clicking the Yes, Impressive, and No radio buttons on the page.

Starting URL: https://demoqa.com/radio-button

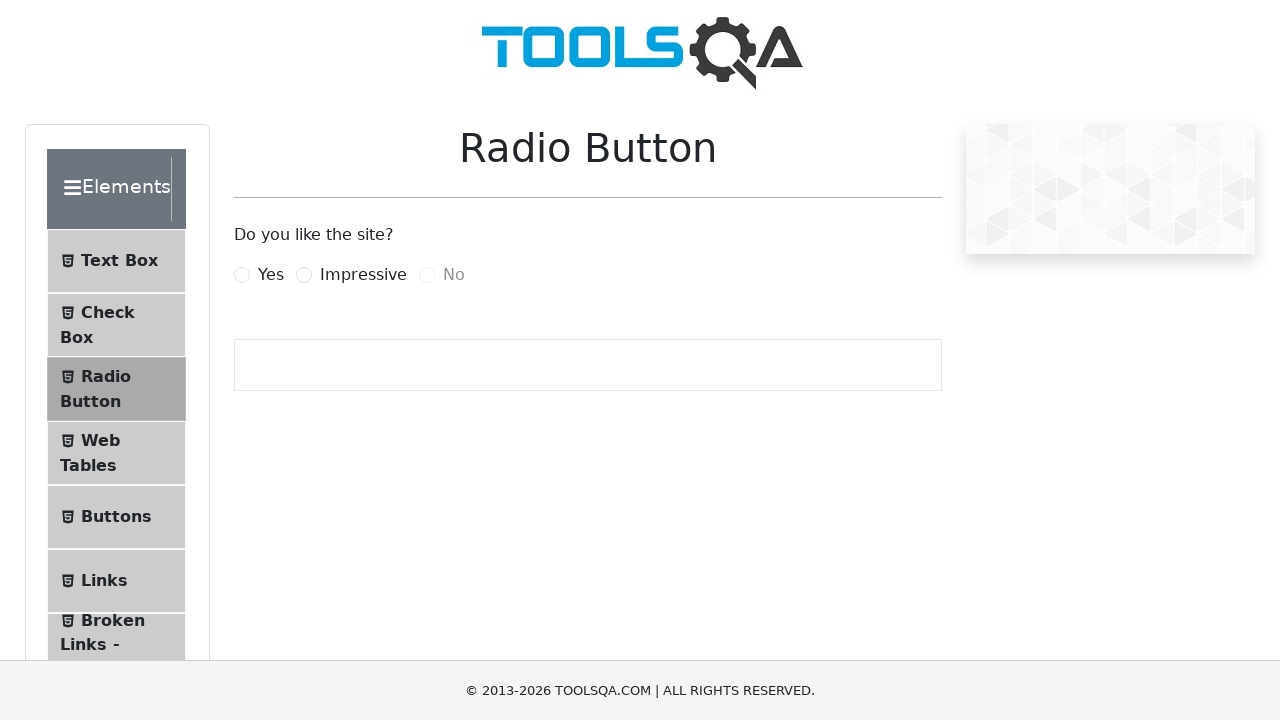

Clicked Yes radio button at (271, 275) on label[for='yesRadio']
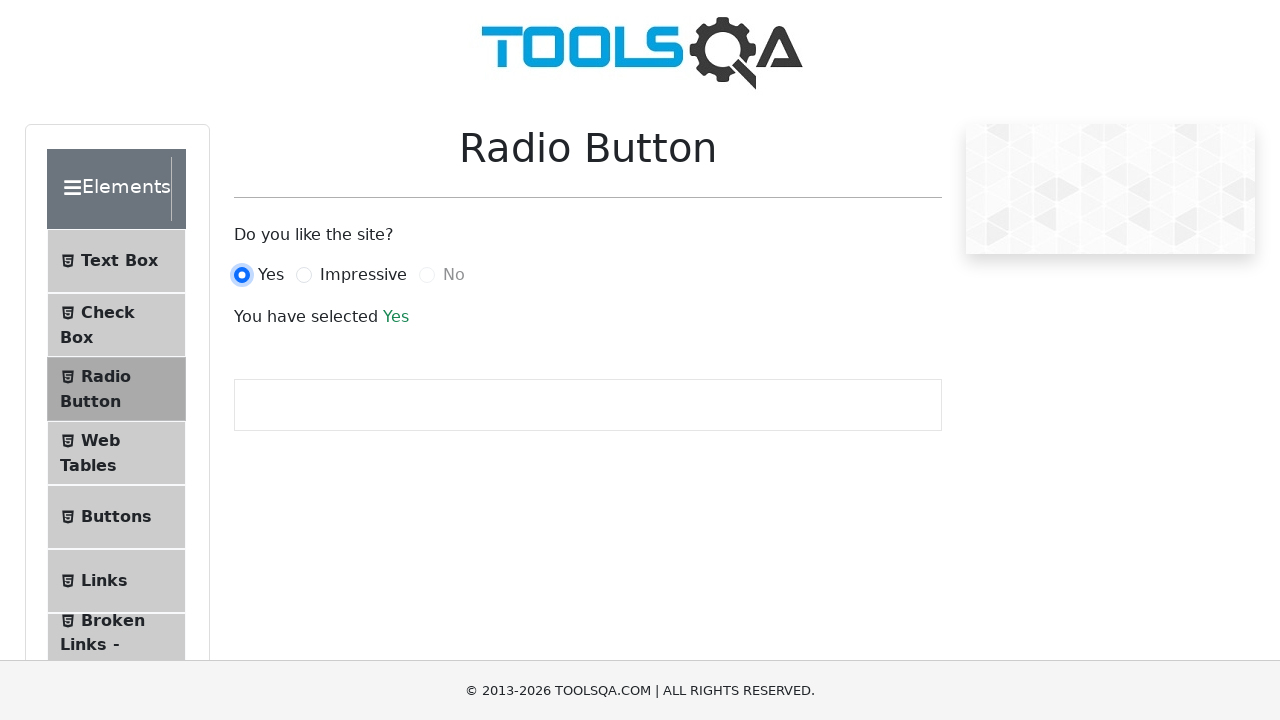

Clicked Impressive radio button at (363, 275) on label[for='impressiveRadio']
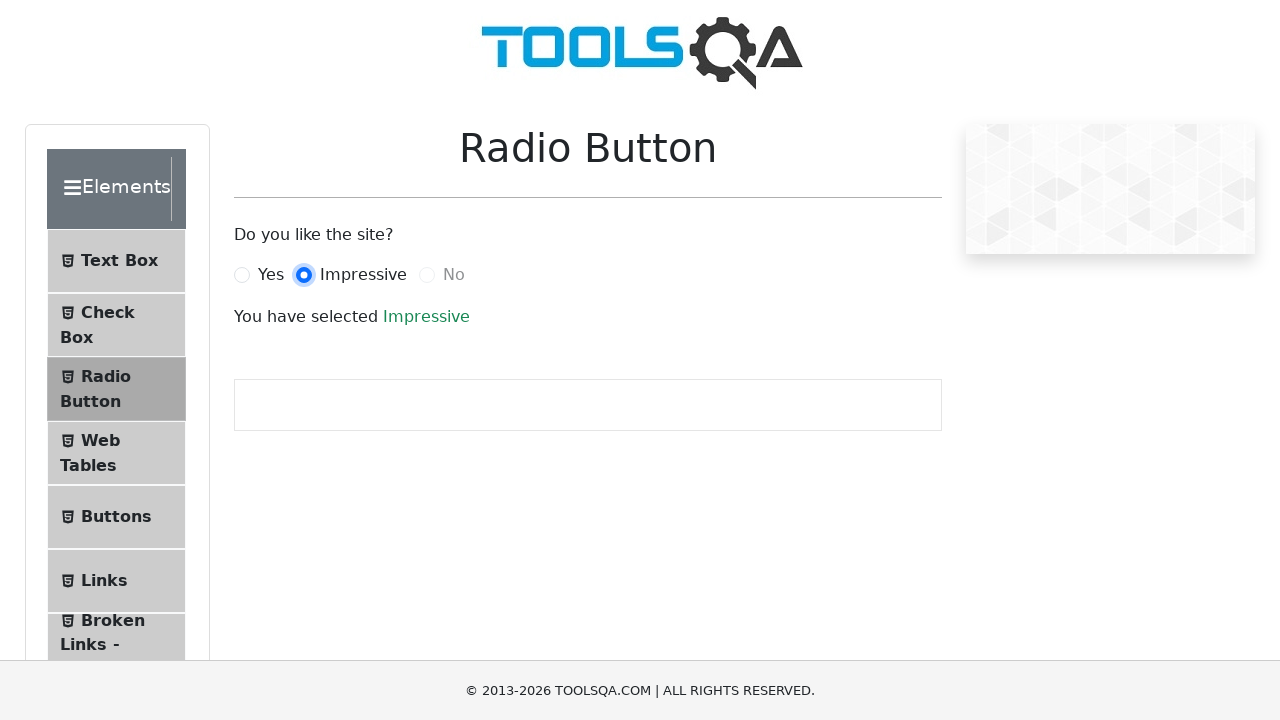

Attempted to click No radio button with force option at (454, 275) on label[for='noRadio']
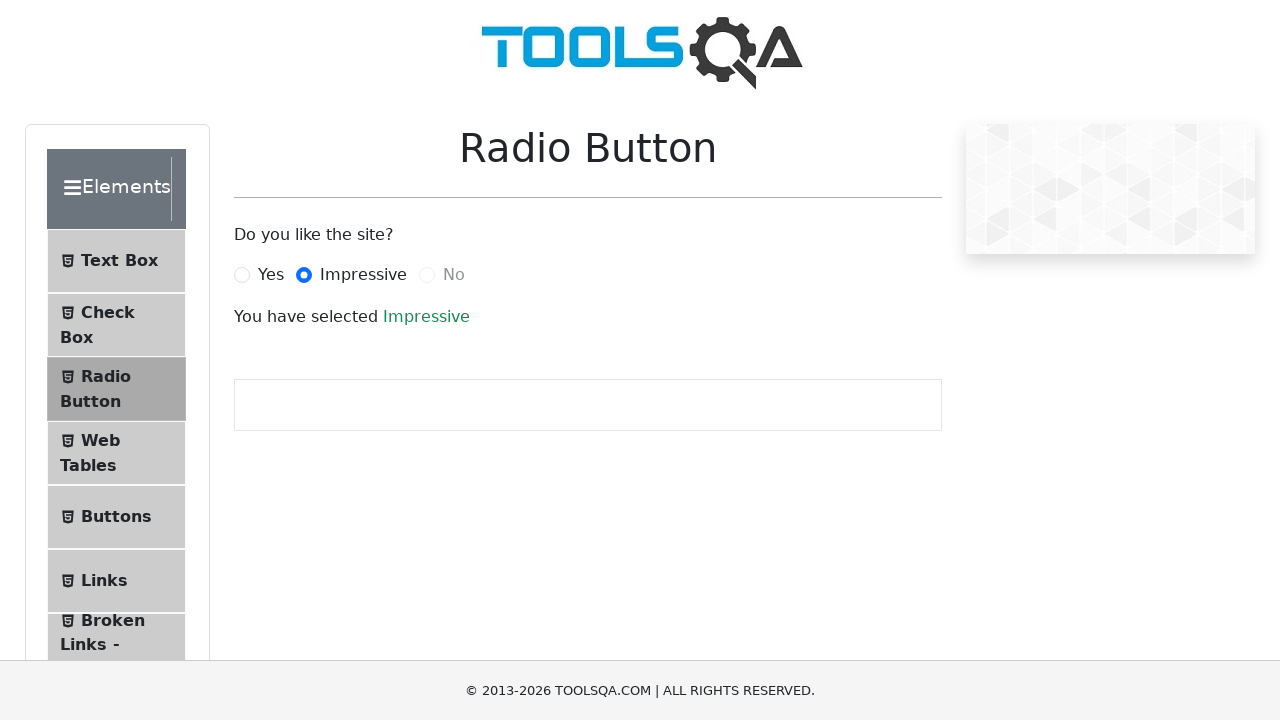

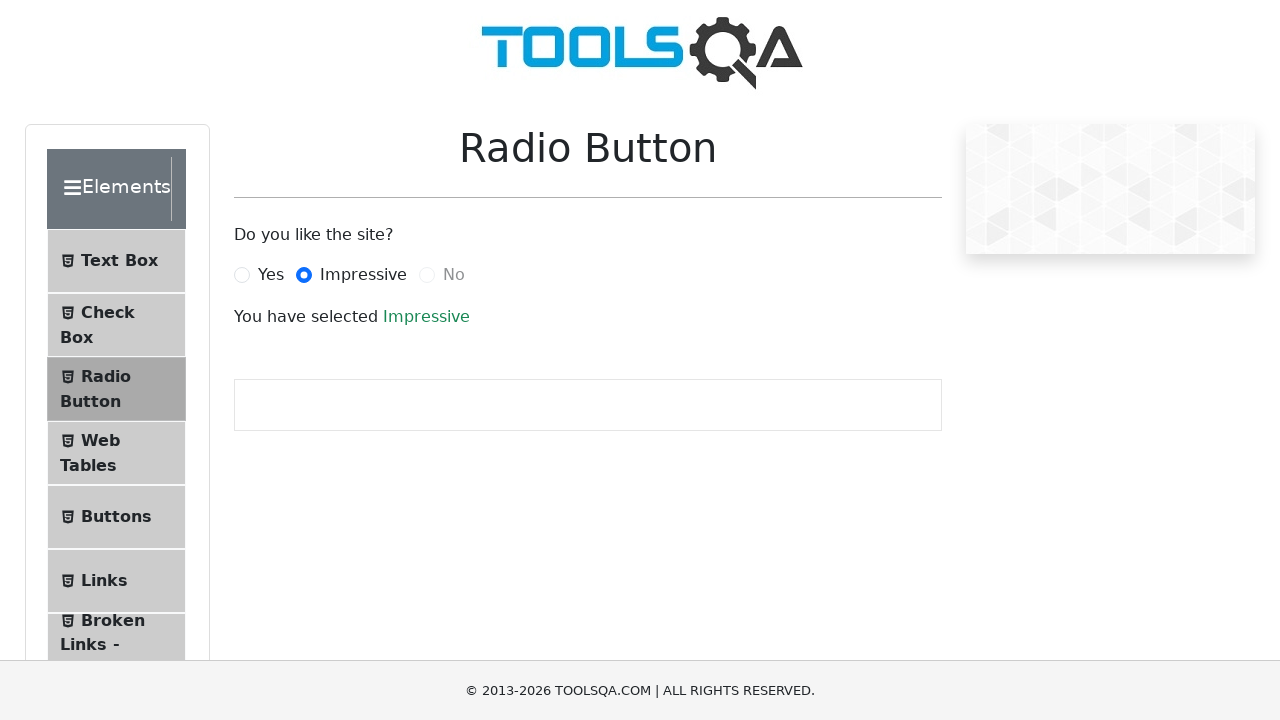